Navigates to the OpenTaps application main page and verifies the page loads successfully

Starting URL: http://leaftaps.com/opentaps/control/main

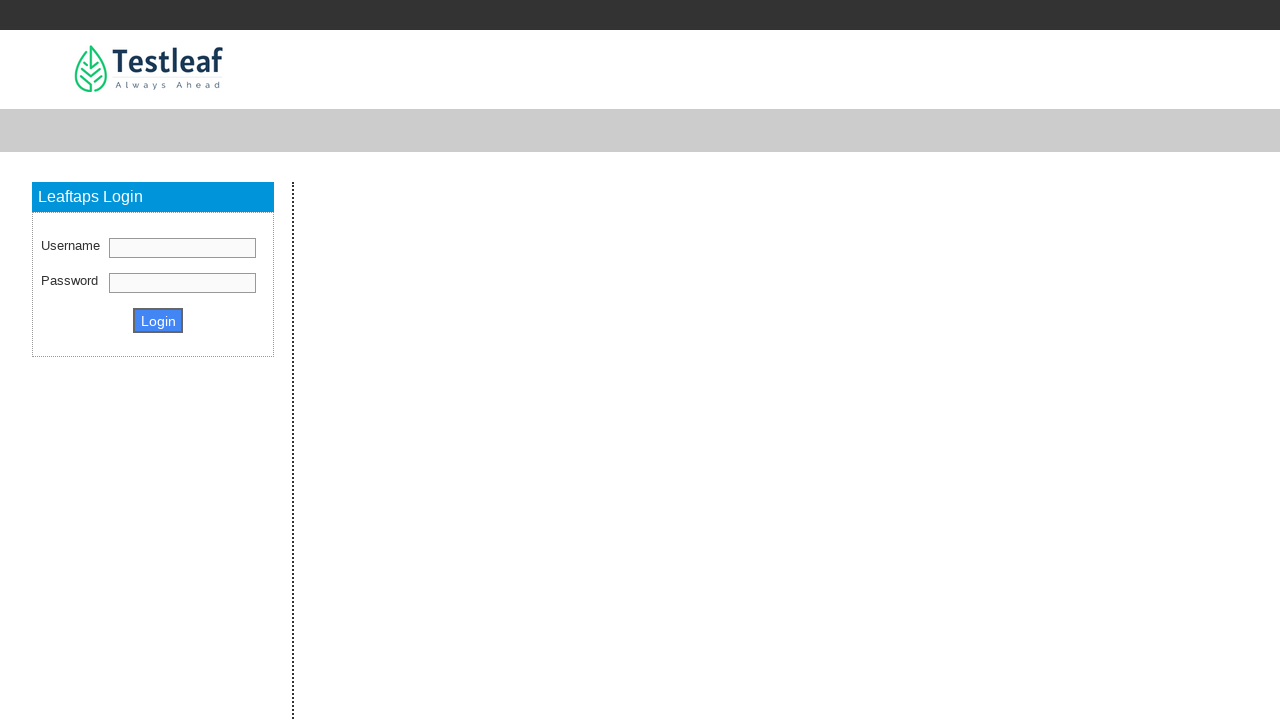

Set viewport size to 1920x1080
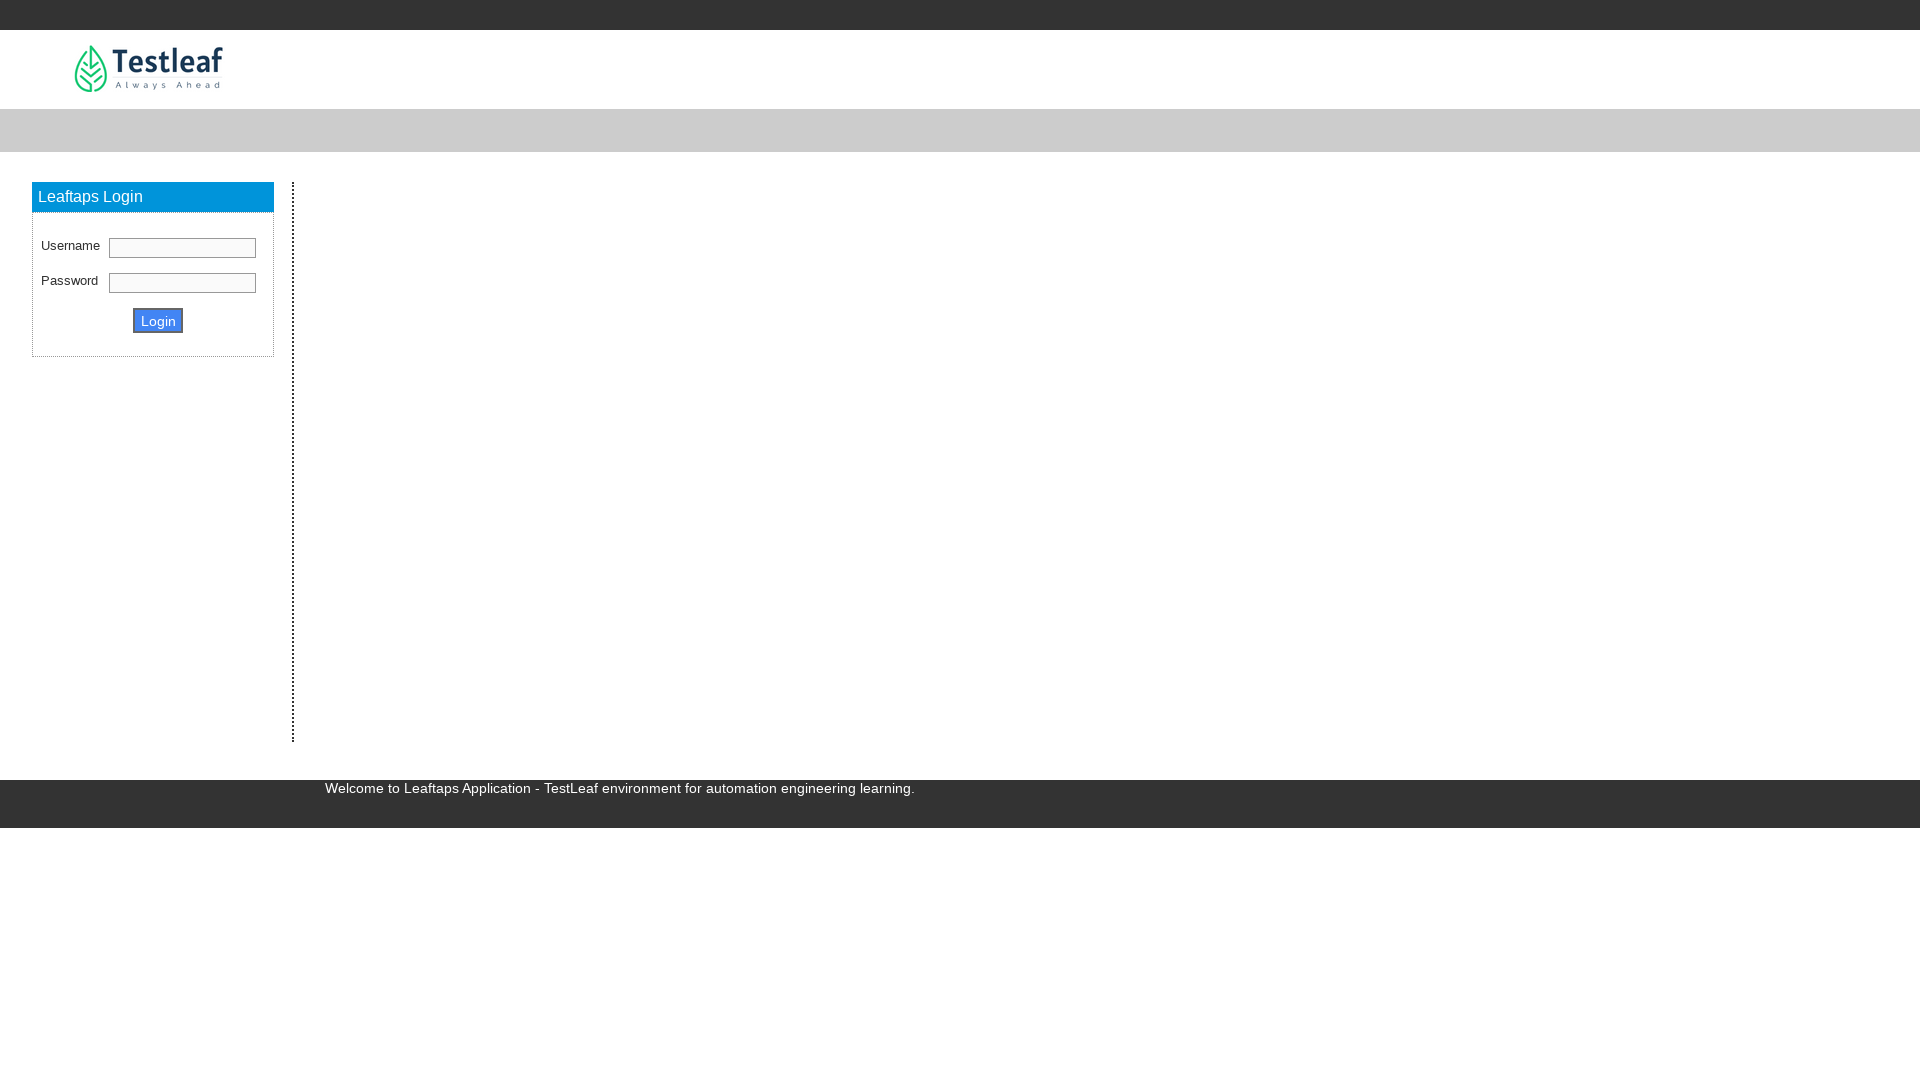

Page DOM content loaded
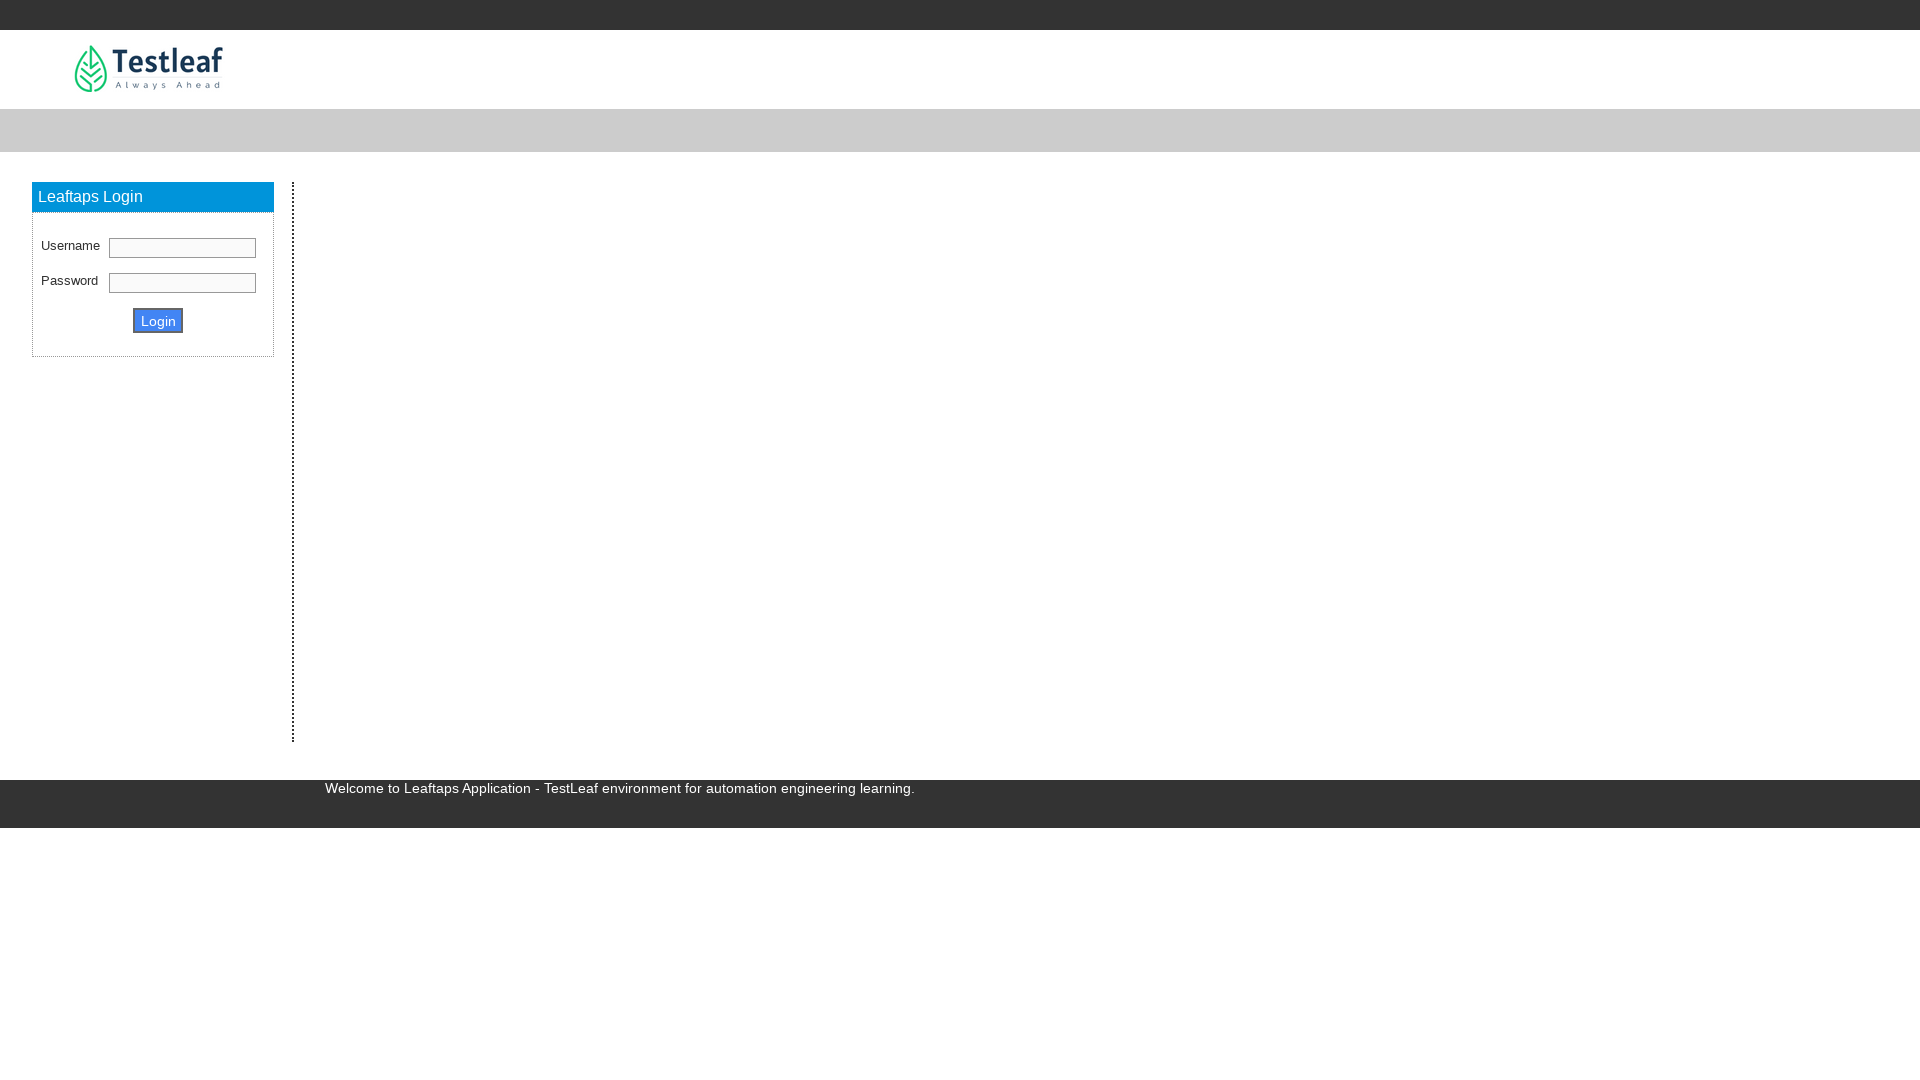

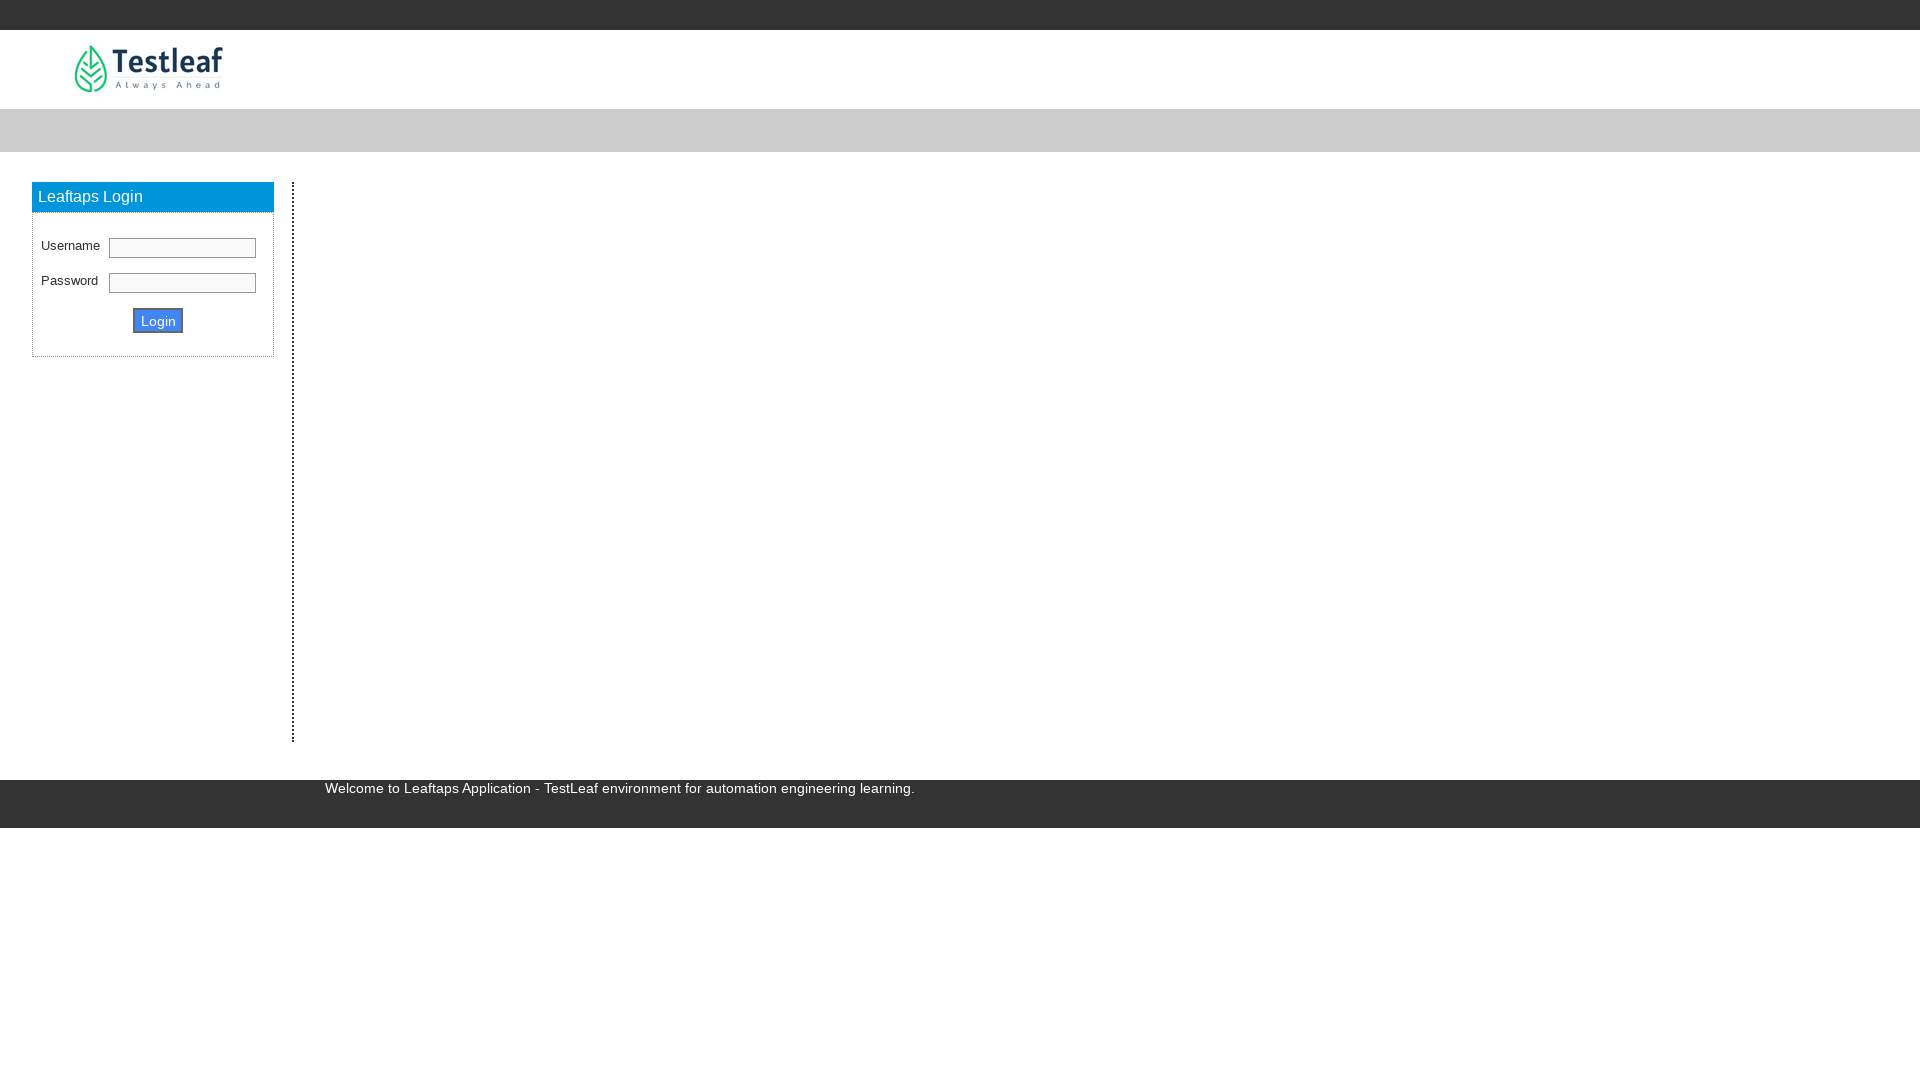